Navigates to an automation practice page and scrolls down the page using JavaScript execution

Starting URL: https://rahulshettyacademy.com/AutomationPractice/

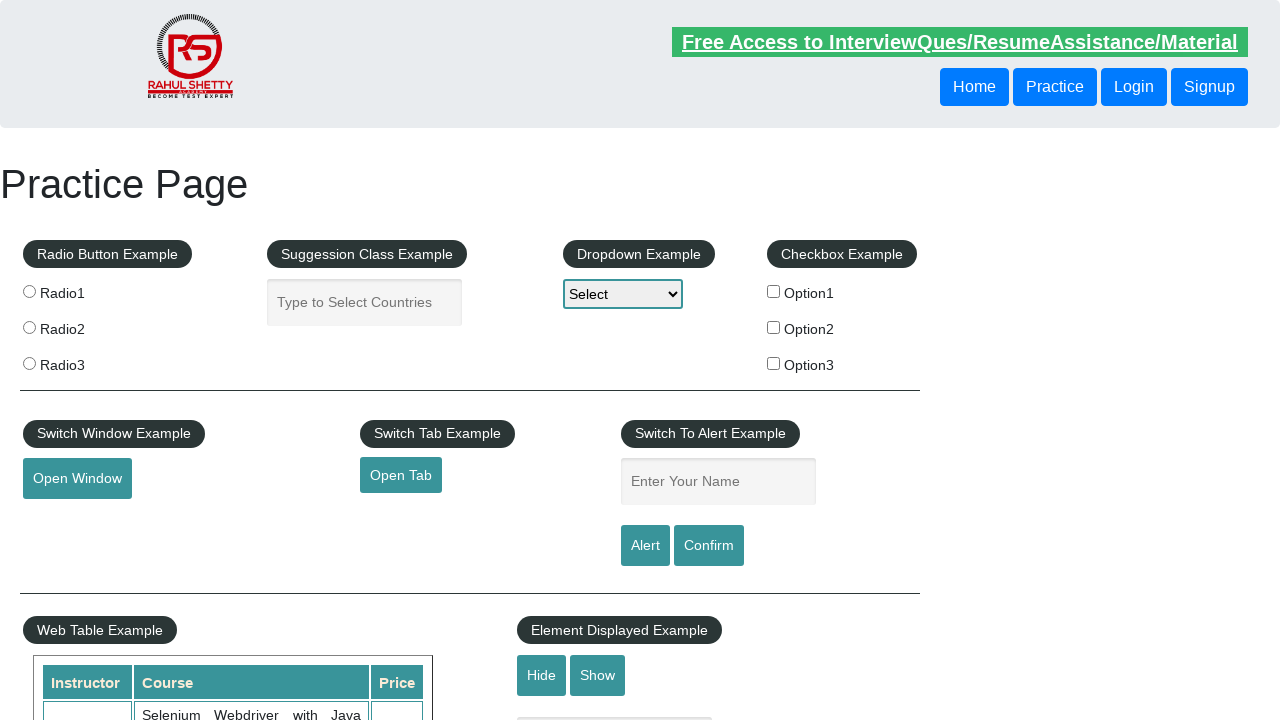

Scrolled down the page by 600 pixels using JavaScript
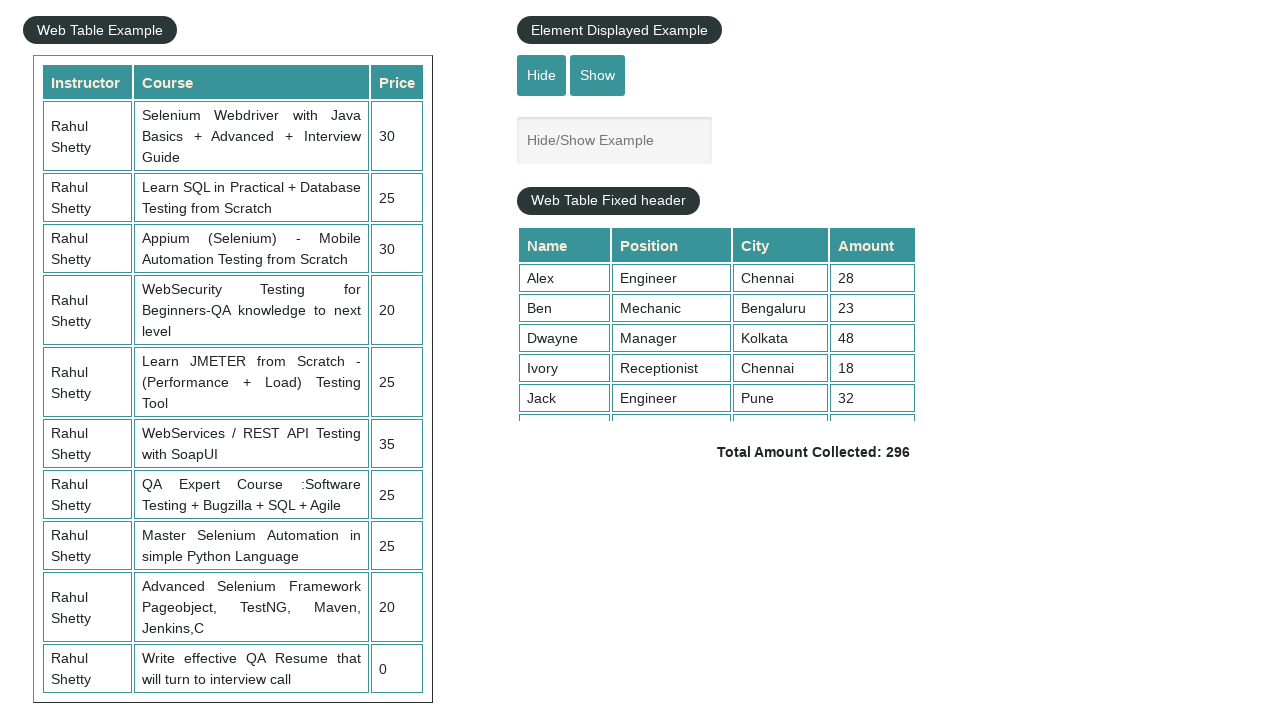

Waited 2 seconds for page content to be visible after scrolling
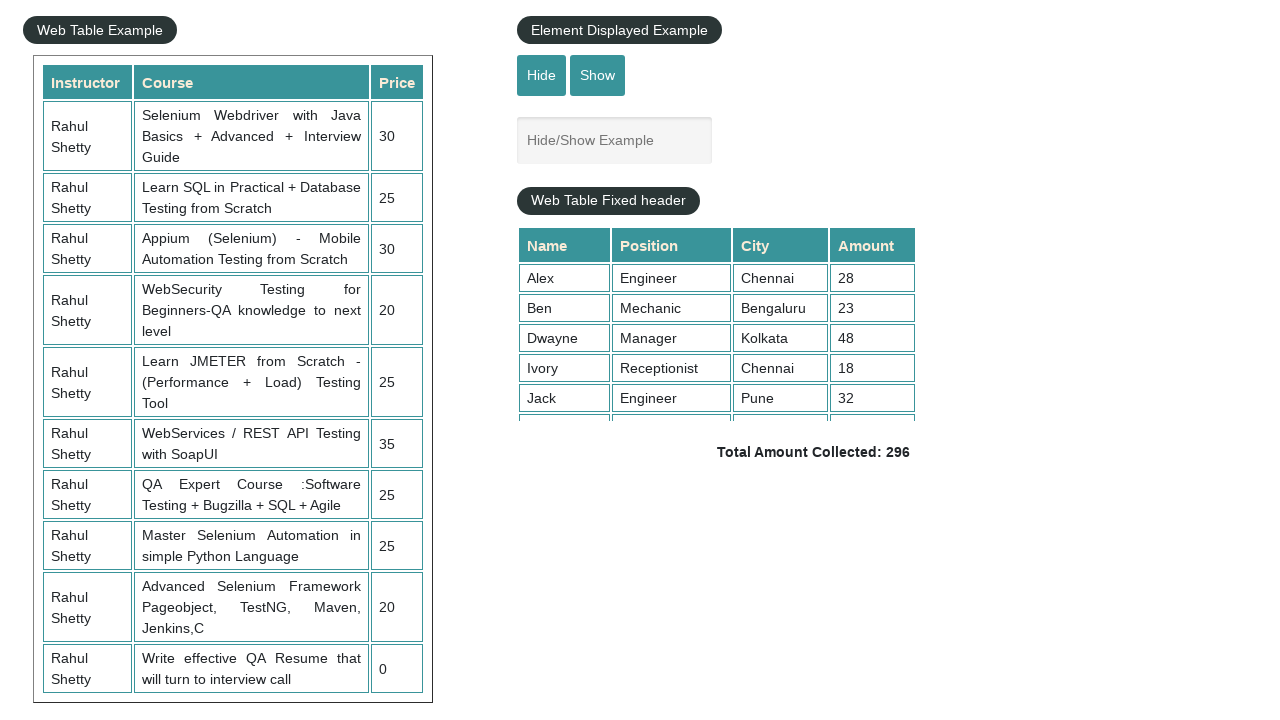

Verified product element exists on the page
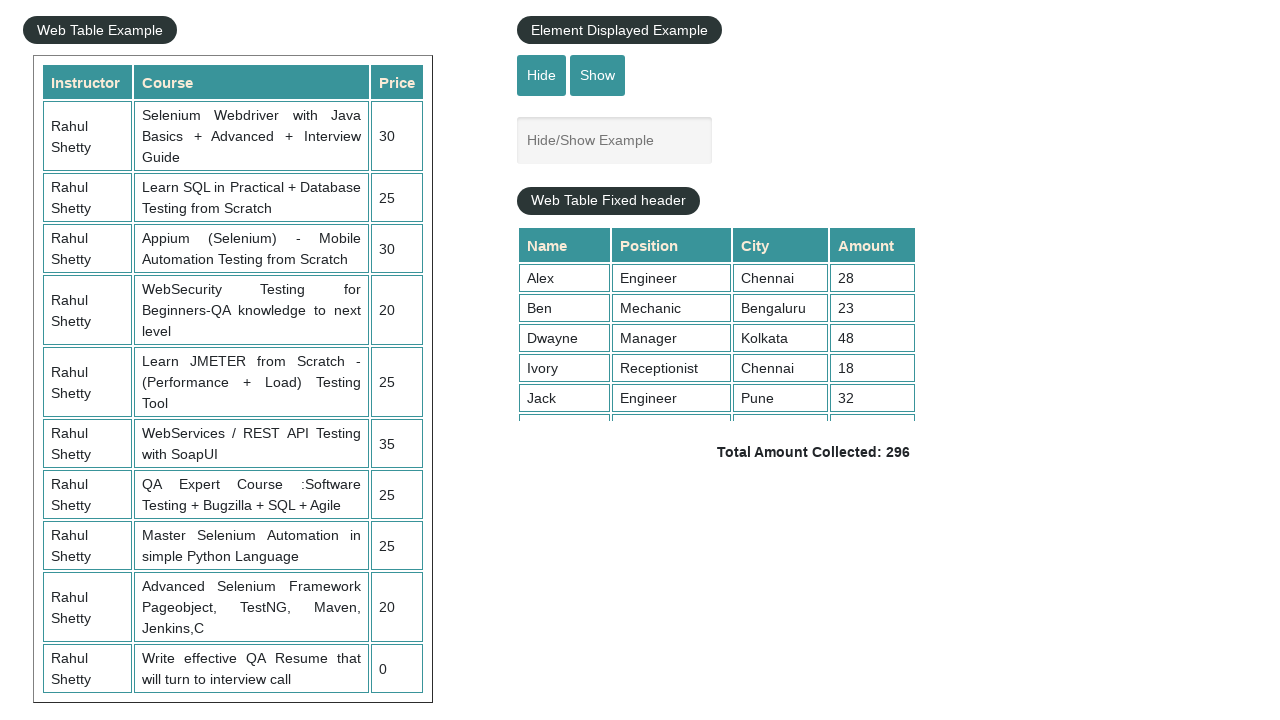

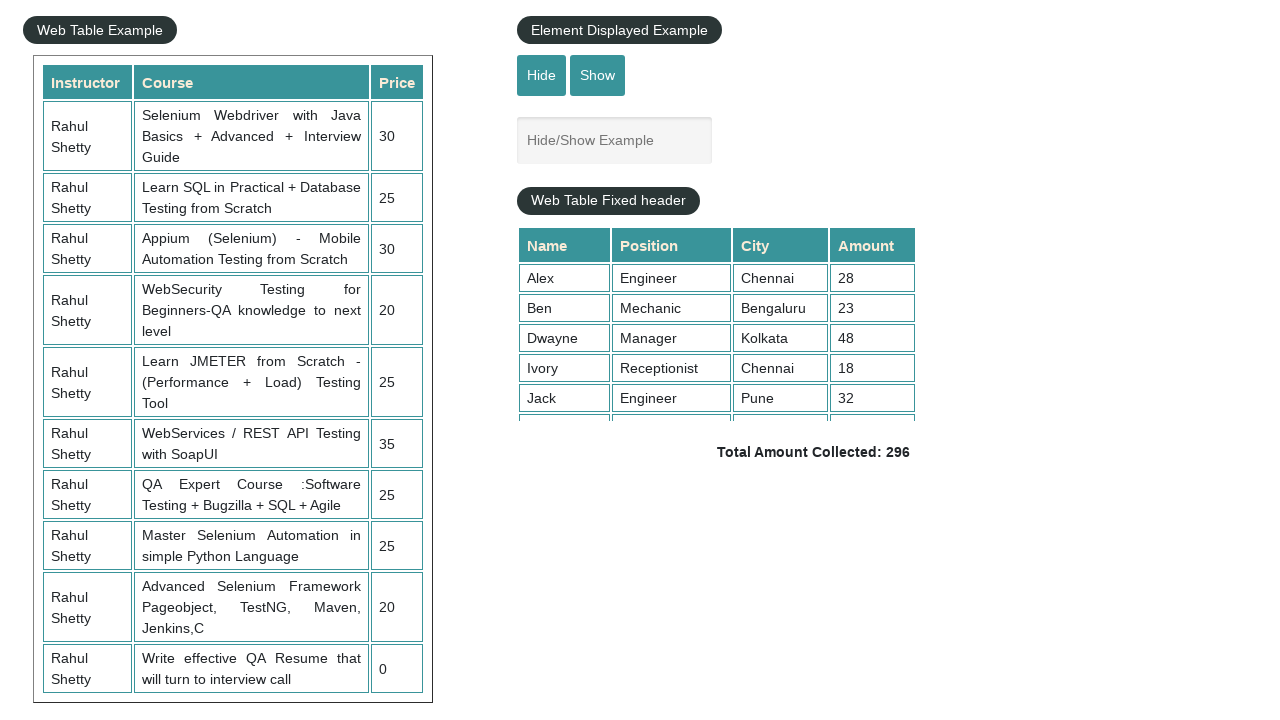